Tests iframe interaction by clicking on an iframe link, switching to the iframe context, and reading text content from within the iframe

Starting URL: http://the-internet.herokuapp.com/frames

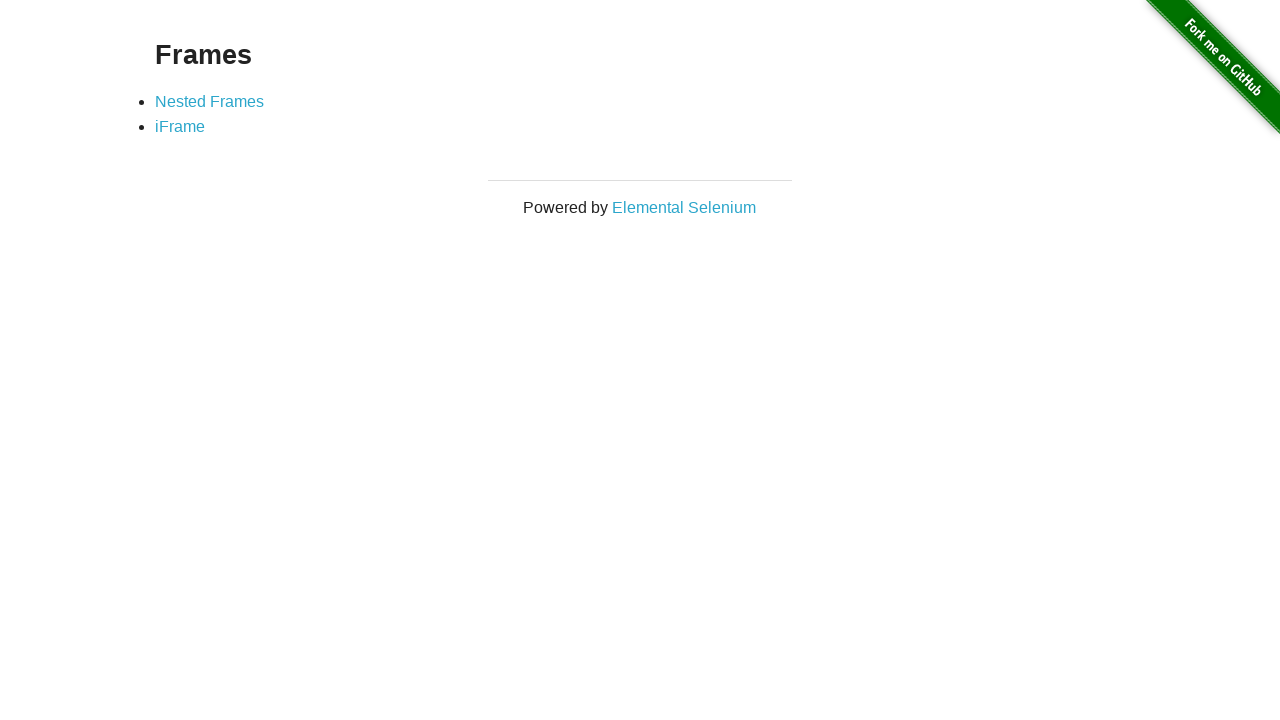

Clicked on iFrame link at (180, 127) on a:text('iFrame')
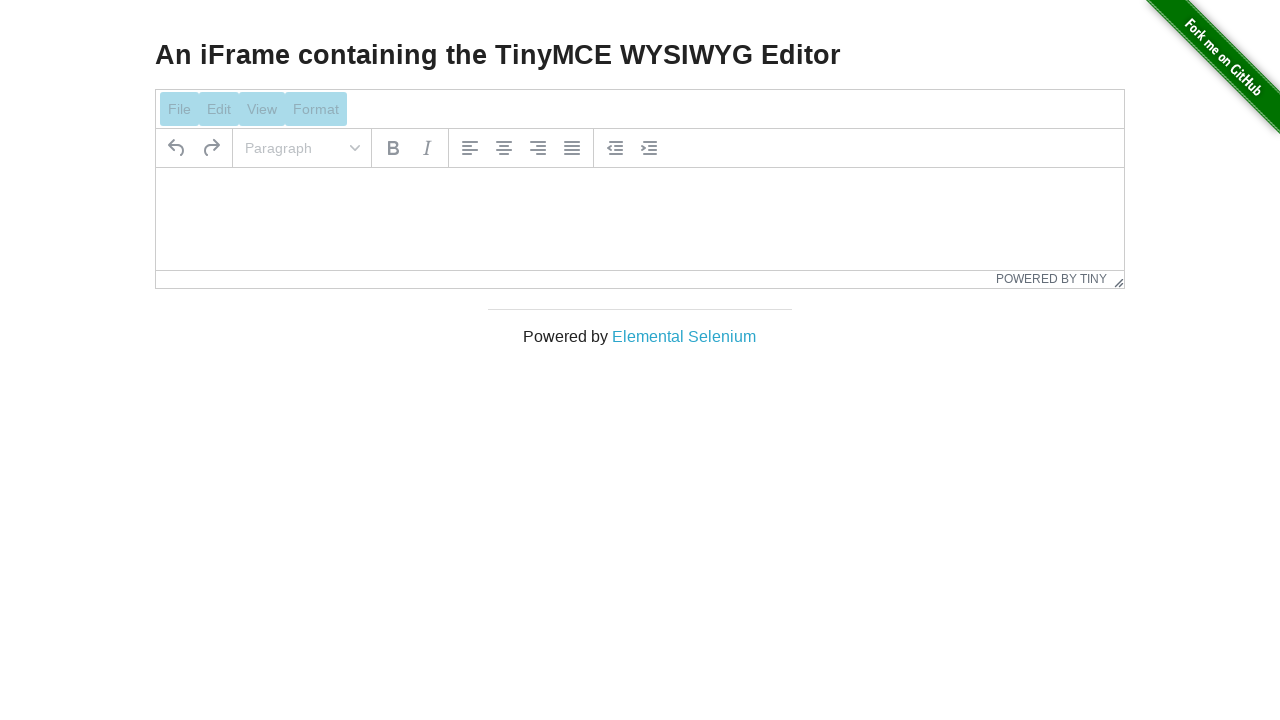

Located iframe with selector #mce_0_ifr
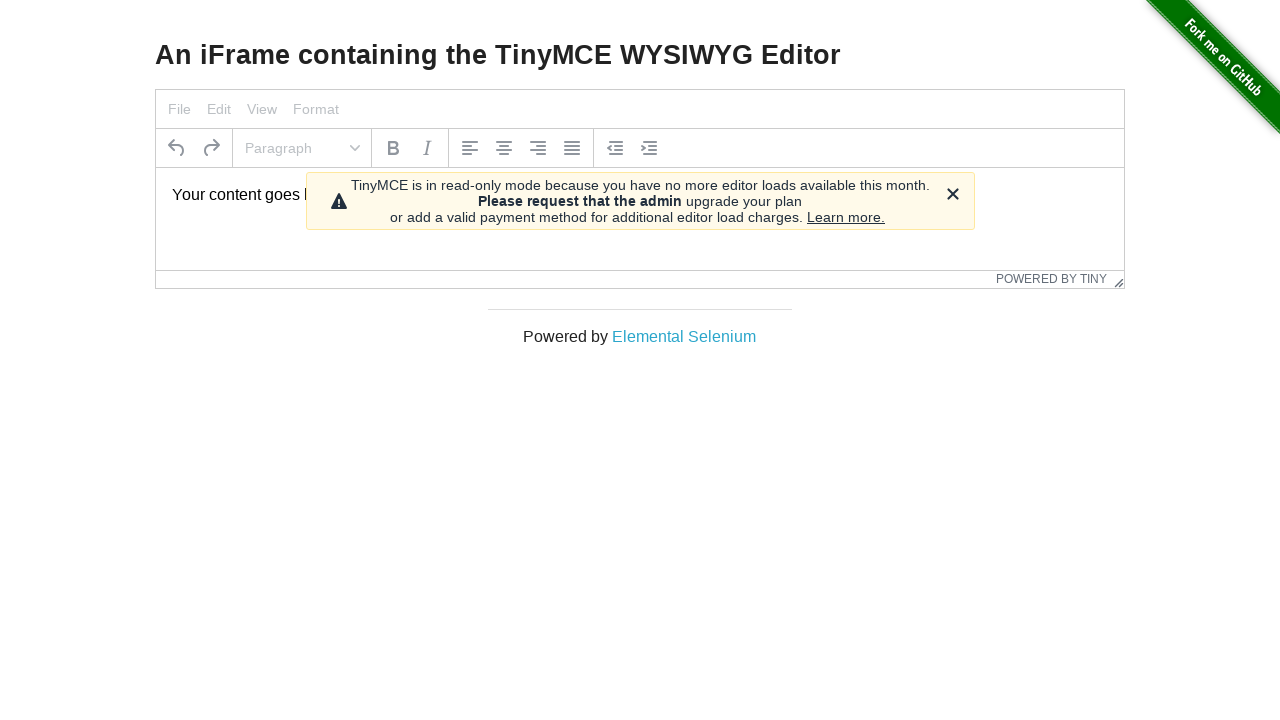

Retrieved text content from #tinymce element inside iframe
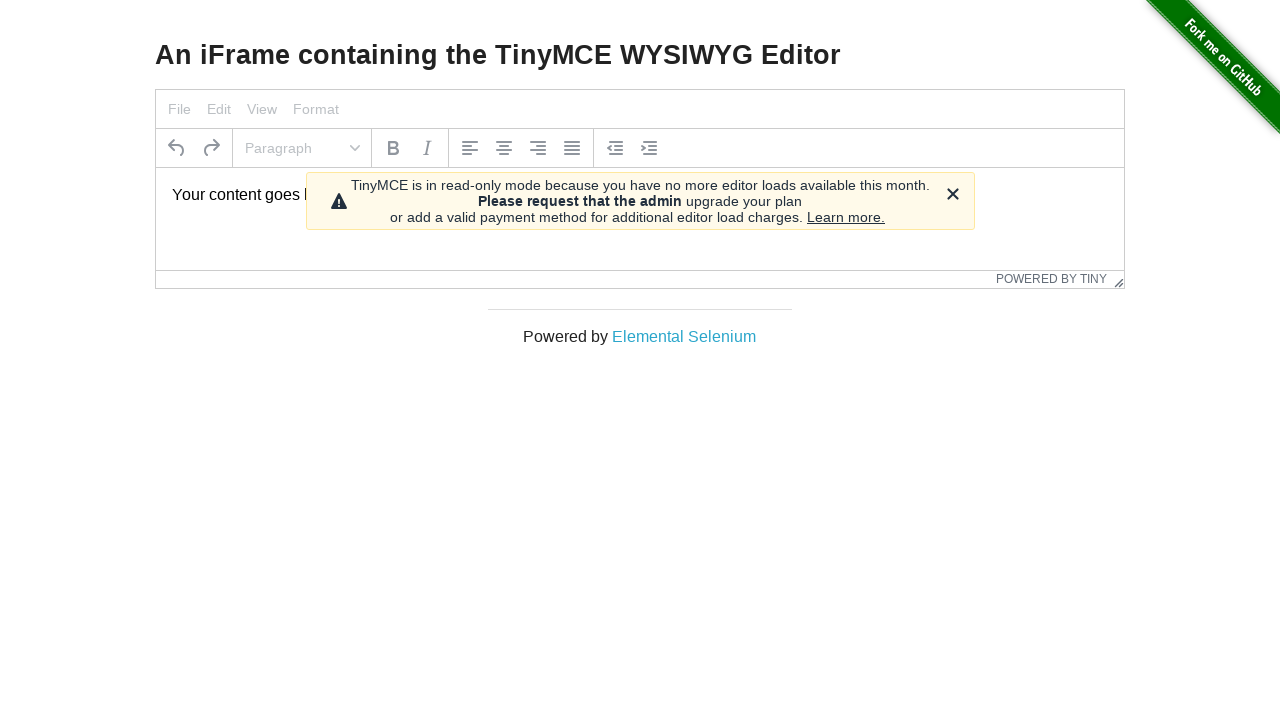

Verified iframe text content matches expected value 'Your content goes here.'
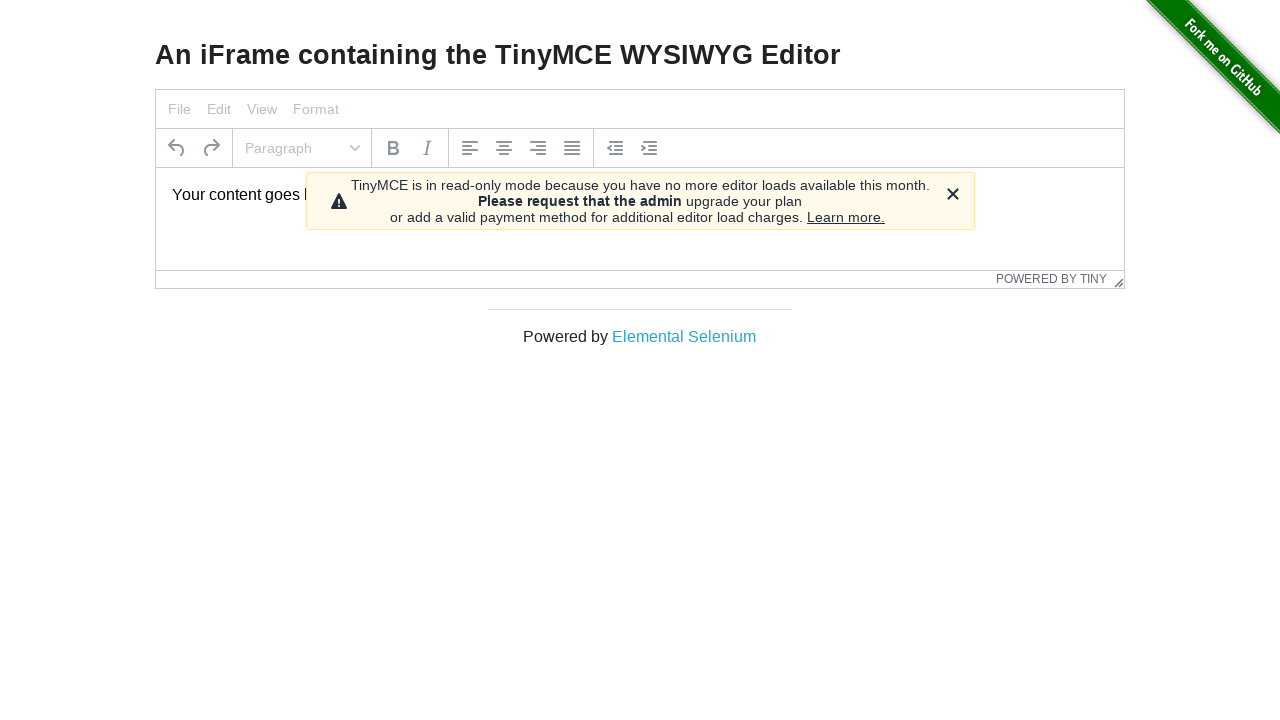

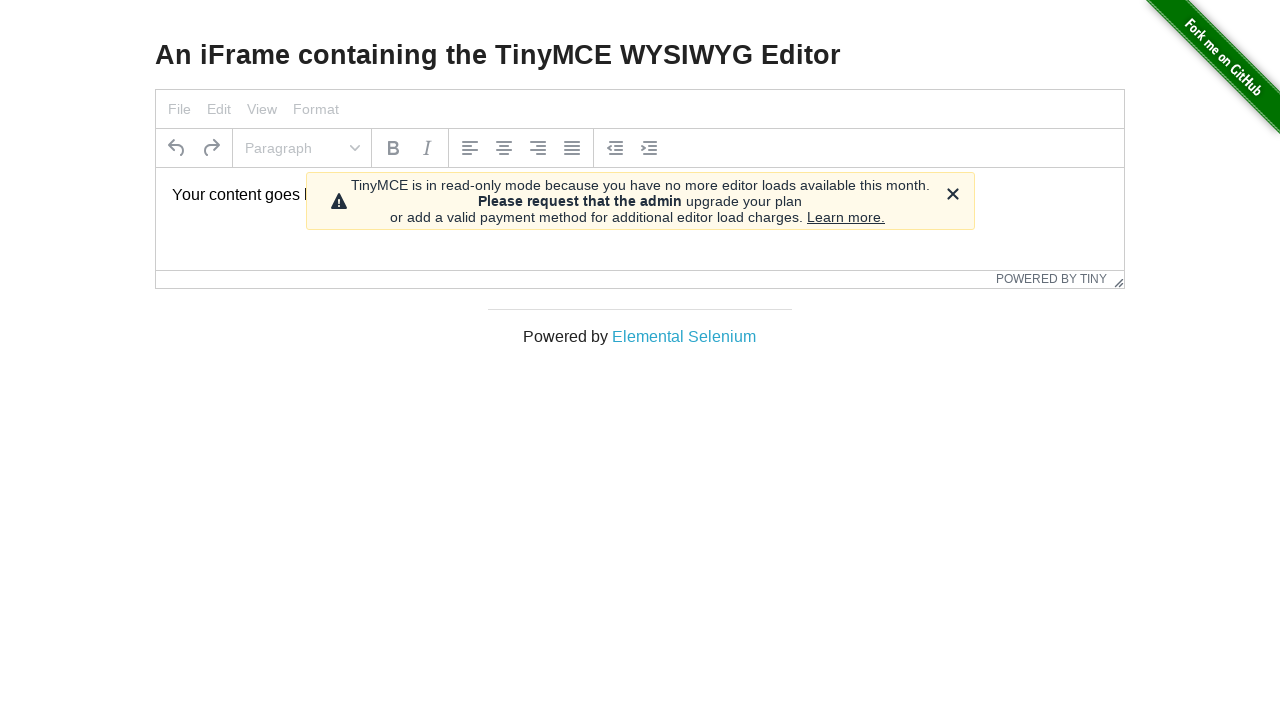